Tests sorting the Due column in ascending order by clicking the column header and verifying the values are sorted correctly using CSS pseudo-class selectors.

Starting URL: http://the-internet.herokuapp.com/tables

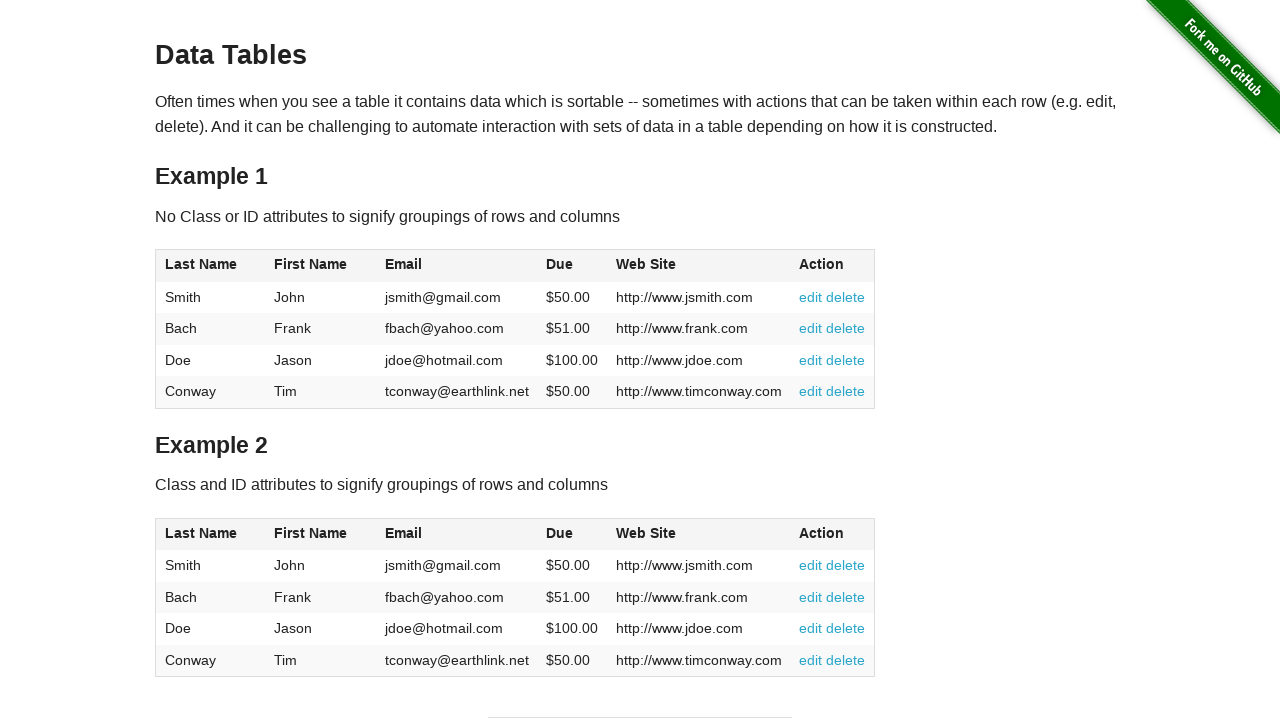

Clicked Due column header (4th column) to sort in ascending order at (572, 266) on #table1 thead tr th:nth-child(4)
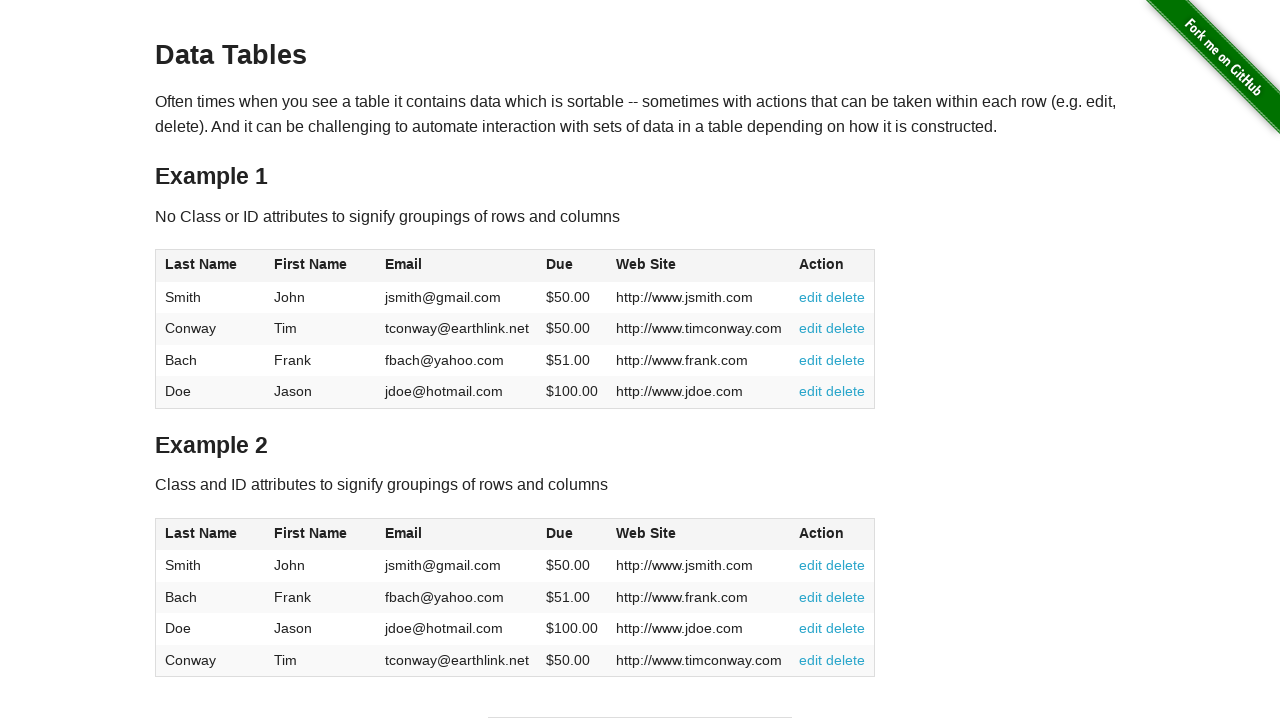

Verified Due column data is loaded in table body
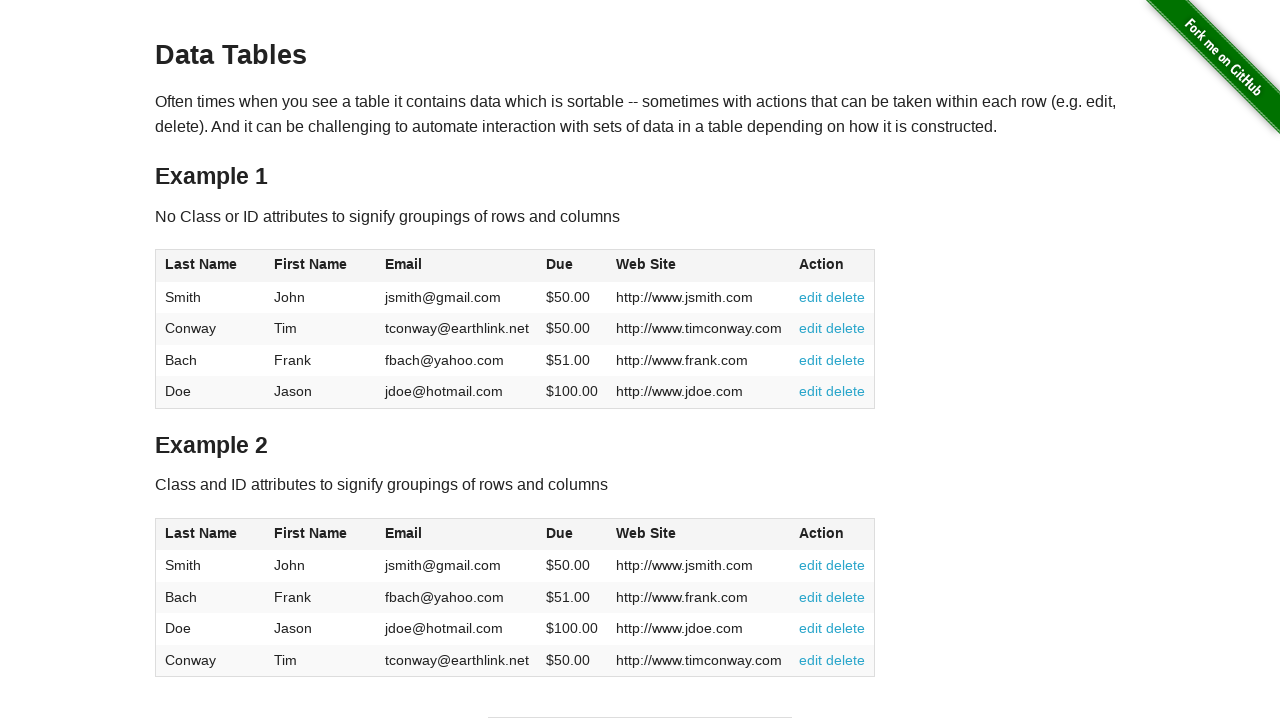

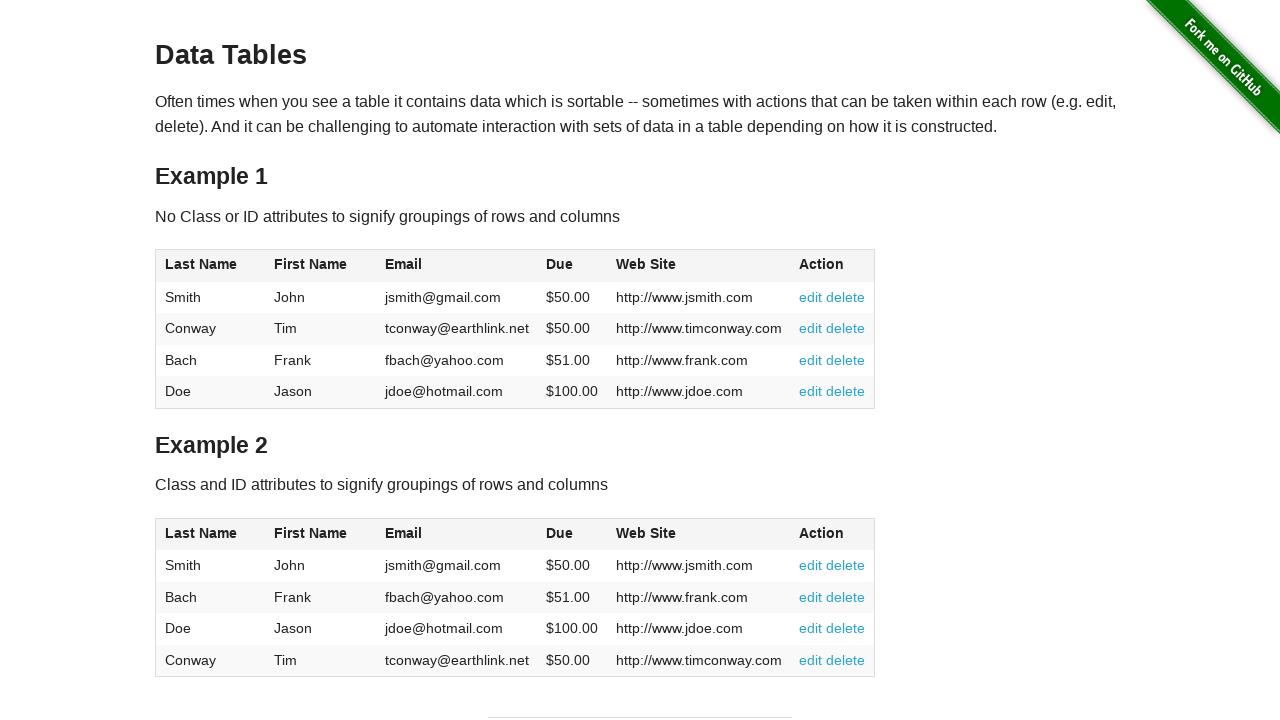